Tests drag and drop functionality by dragging an Angular logo image into a drop area

Starting URL: https://demo.automationtesting.in/Static.html

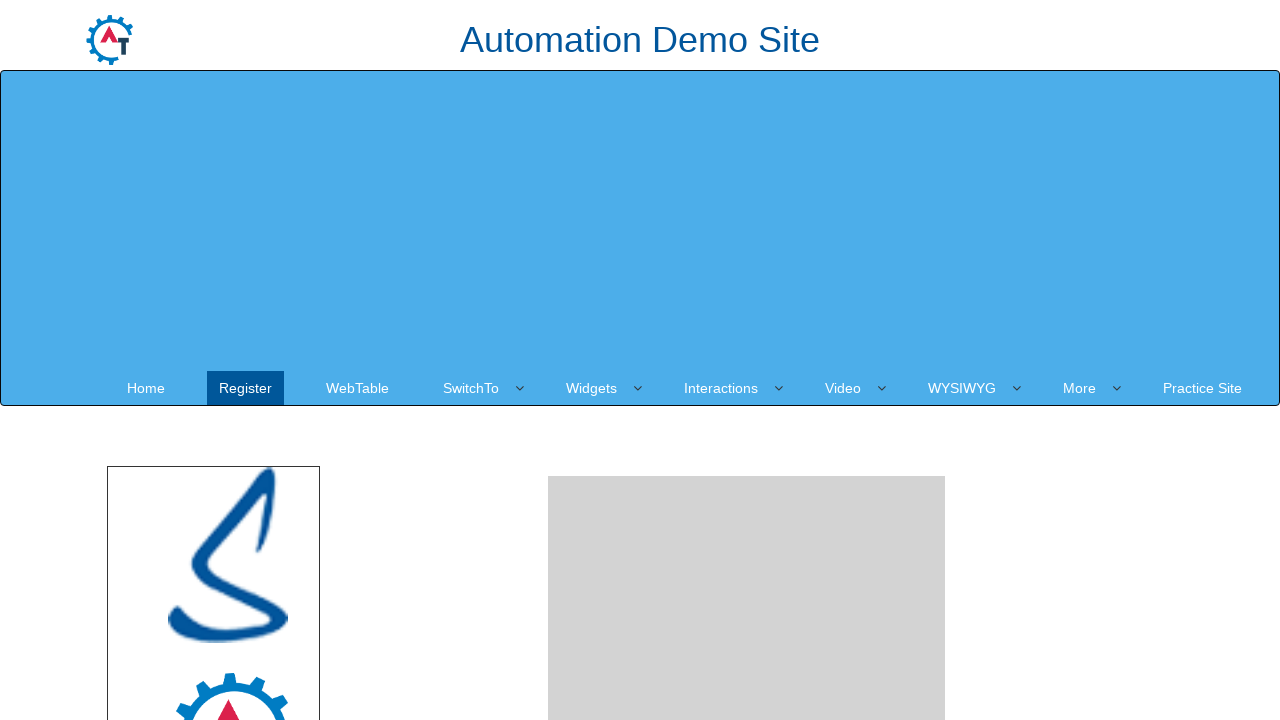

Located Angular logo image element
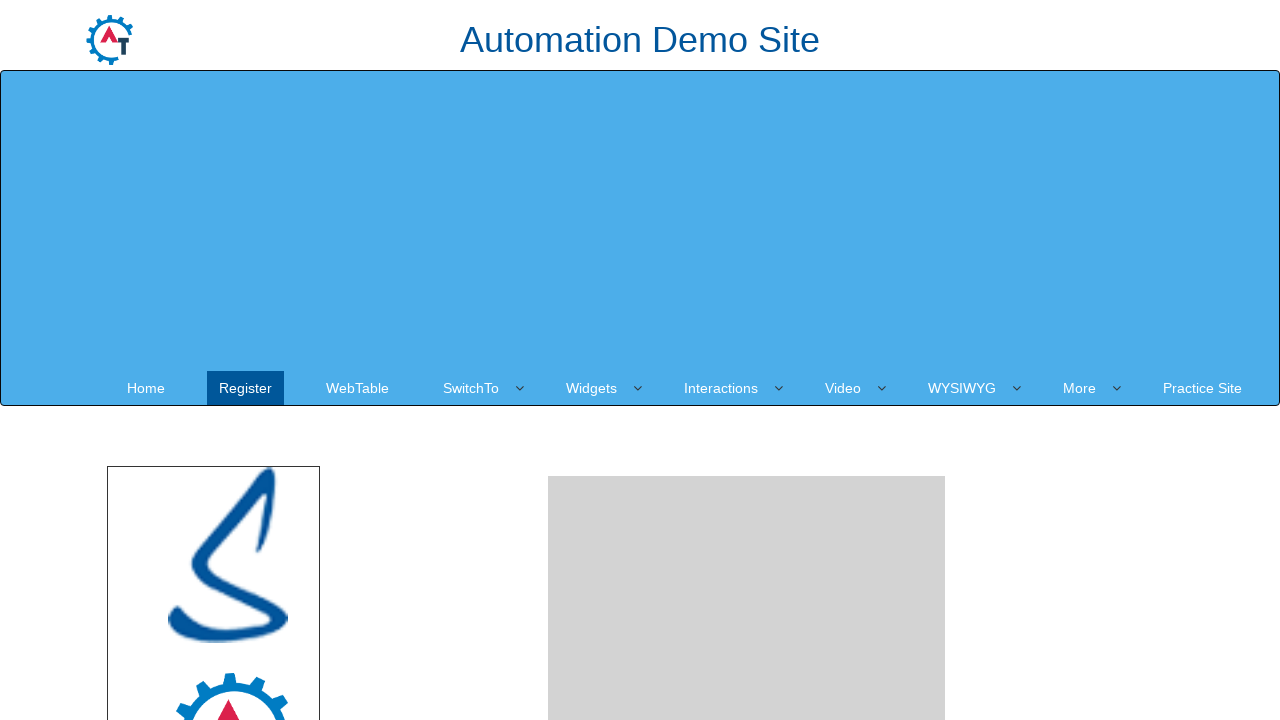

Located drop area element
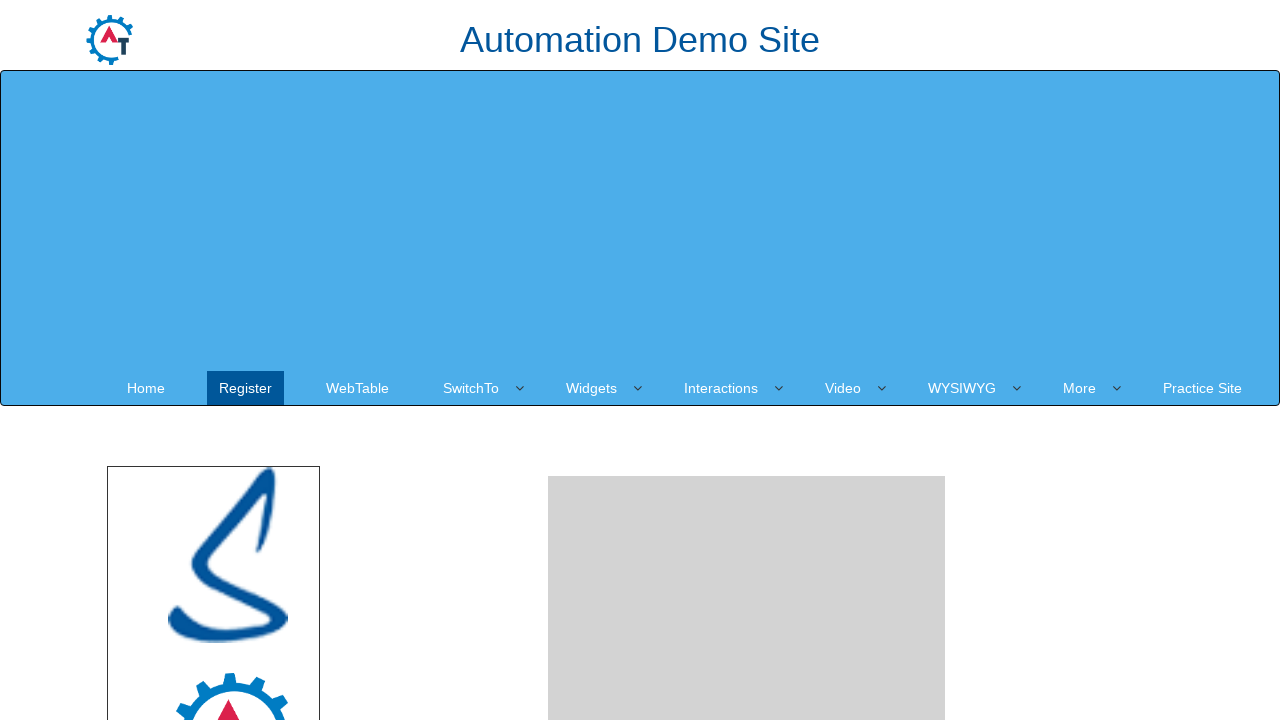

Dragged Angular logo image into drop area at (747, 481)
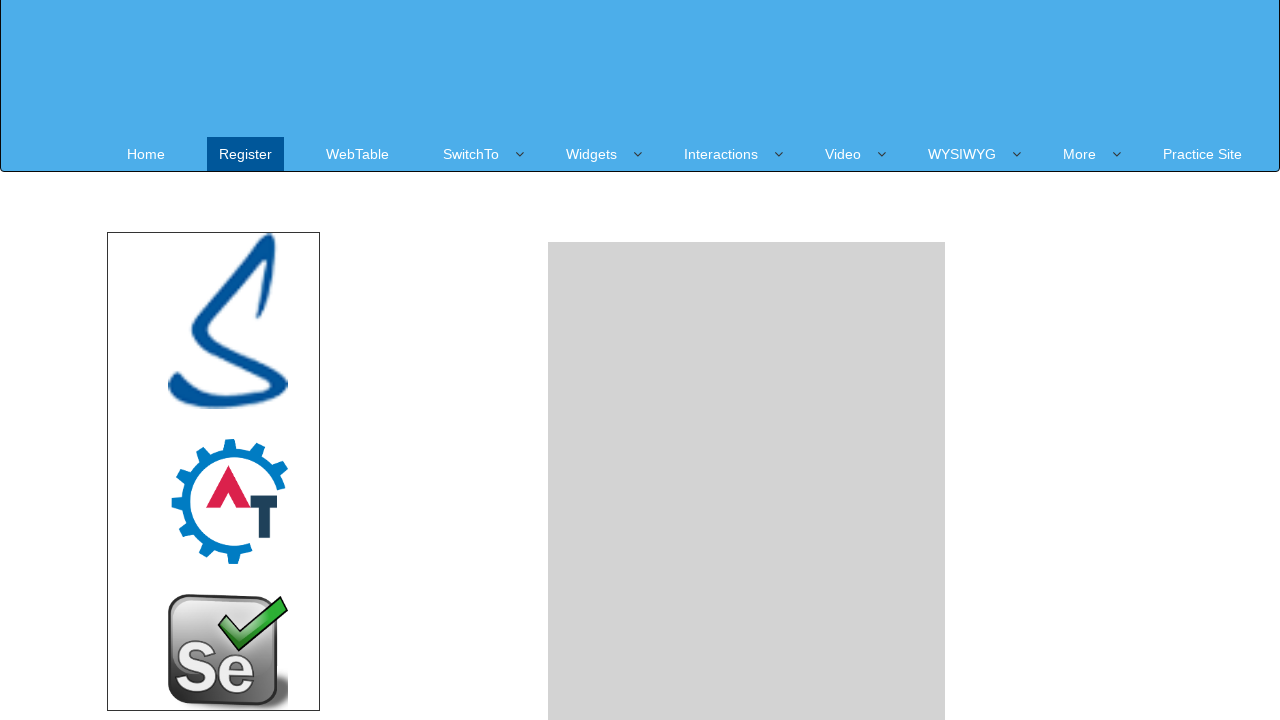

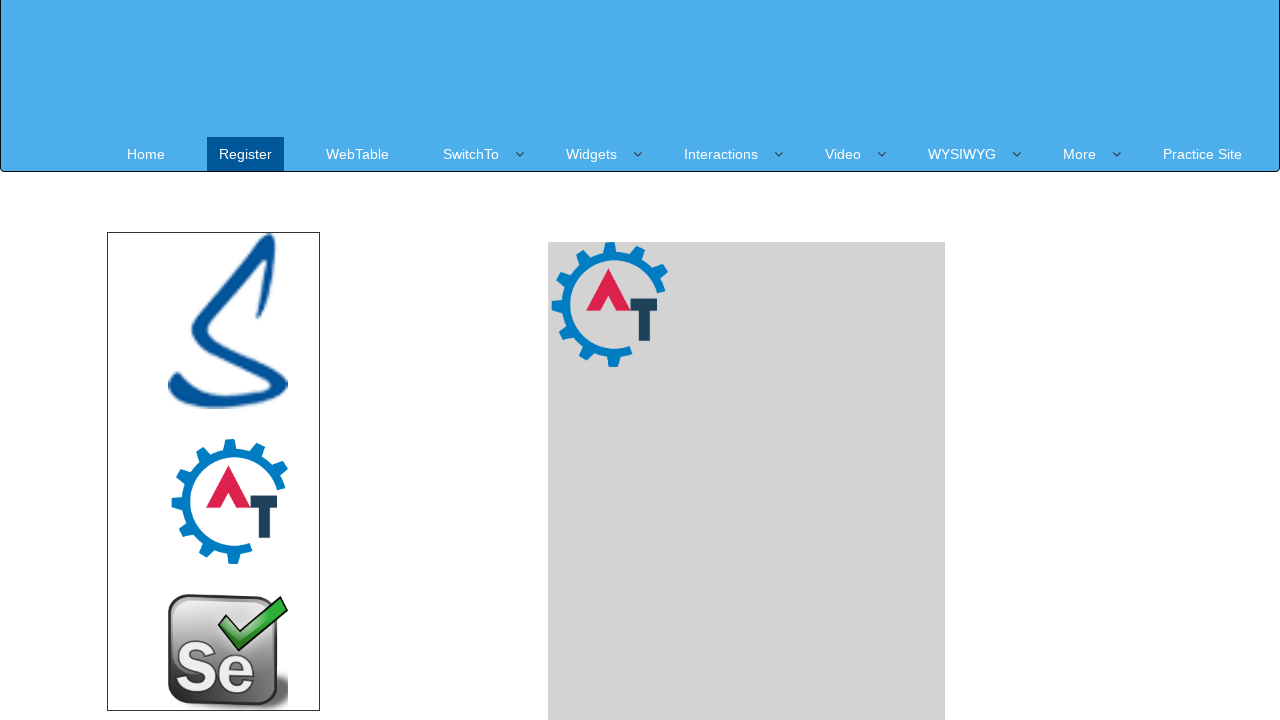